Tests cart item removal functionality by adding a pizza to cart, navigating to cart, removing the item, and verifying the cart is empty.

Starting URL: https://pizzeria.skillbox.cc/

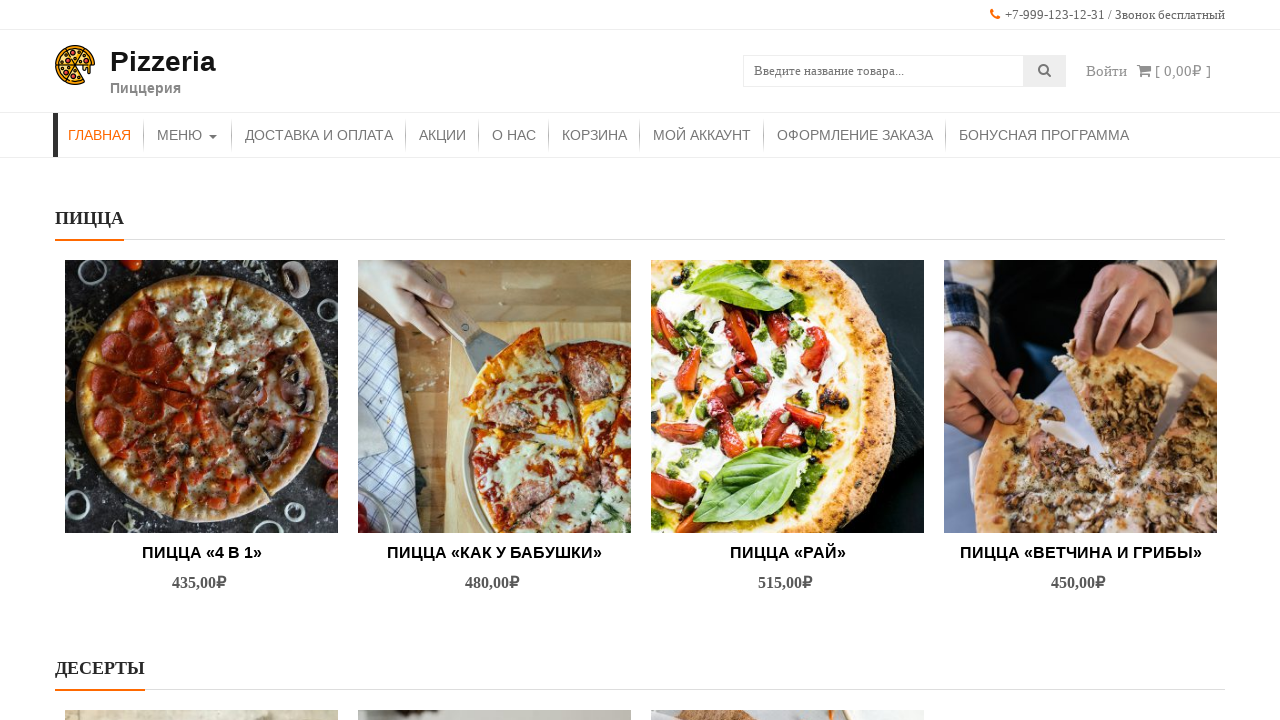

Clicked on pizza 'Ветчина и грибы' to add to cart at (1080, 513) on (//*[contains(@data-product_id, "419")])[2]
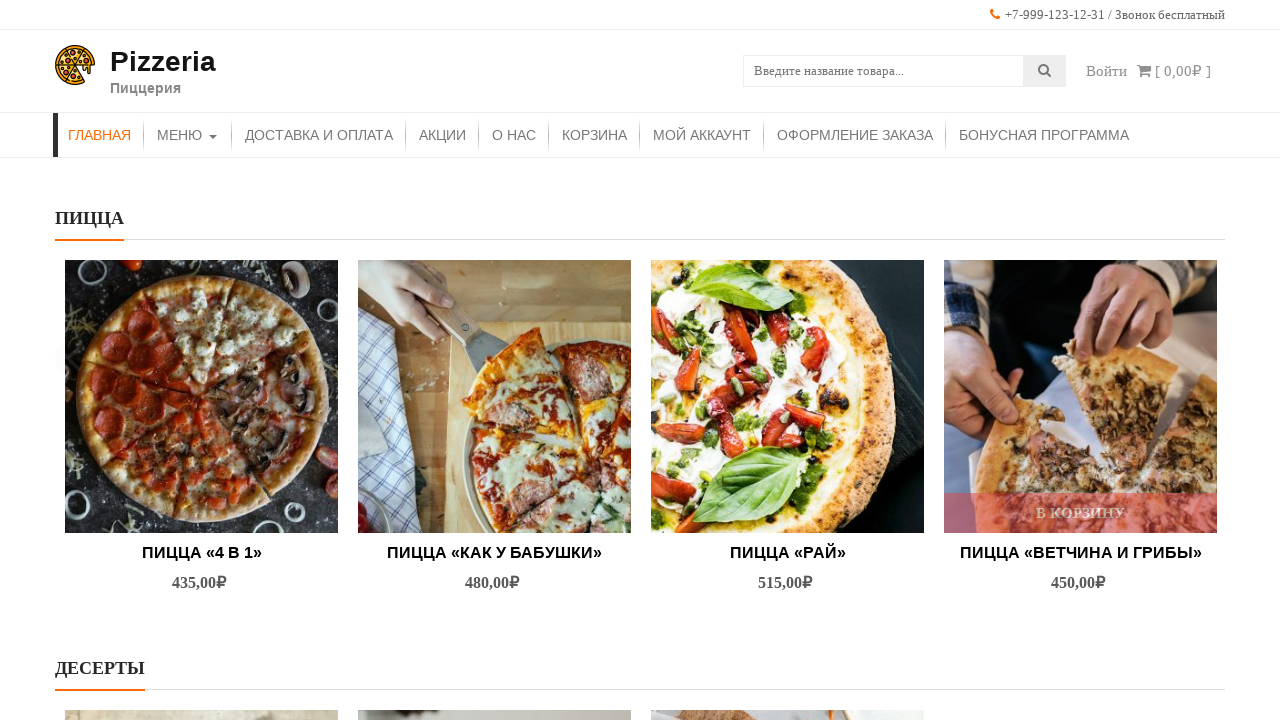

Waited for pizza to be added to cart
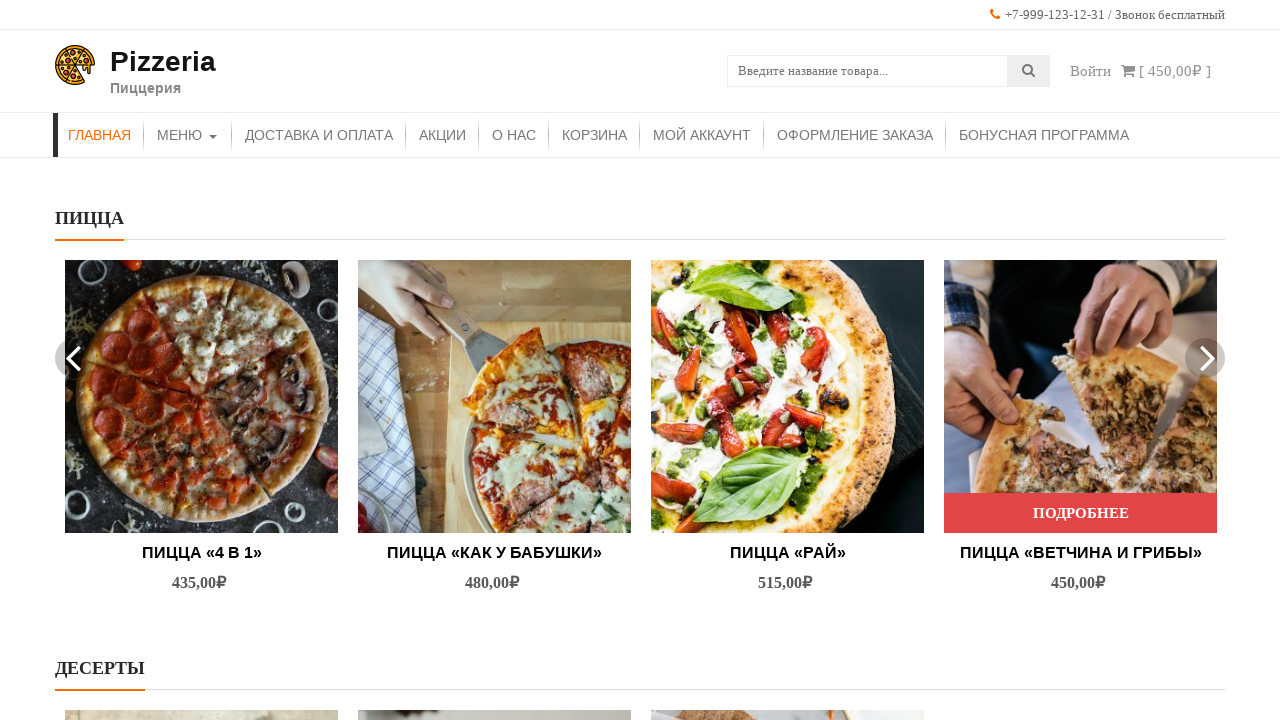

Clicked on cart icon to navigate to cart page at (1128, 70) on xpath=//*[@class="cart-contents wcmenucart-contents"]
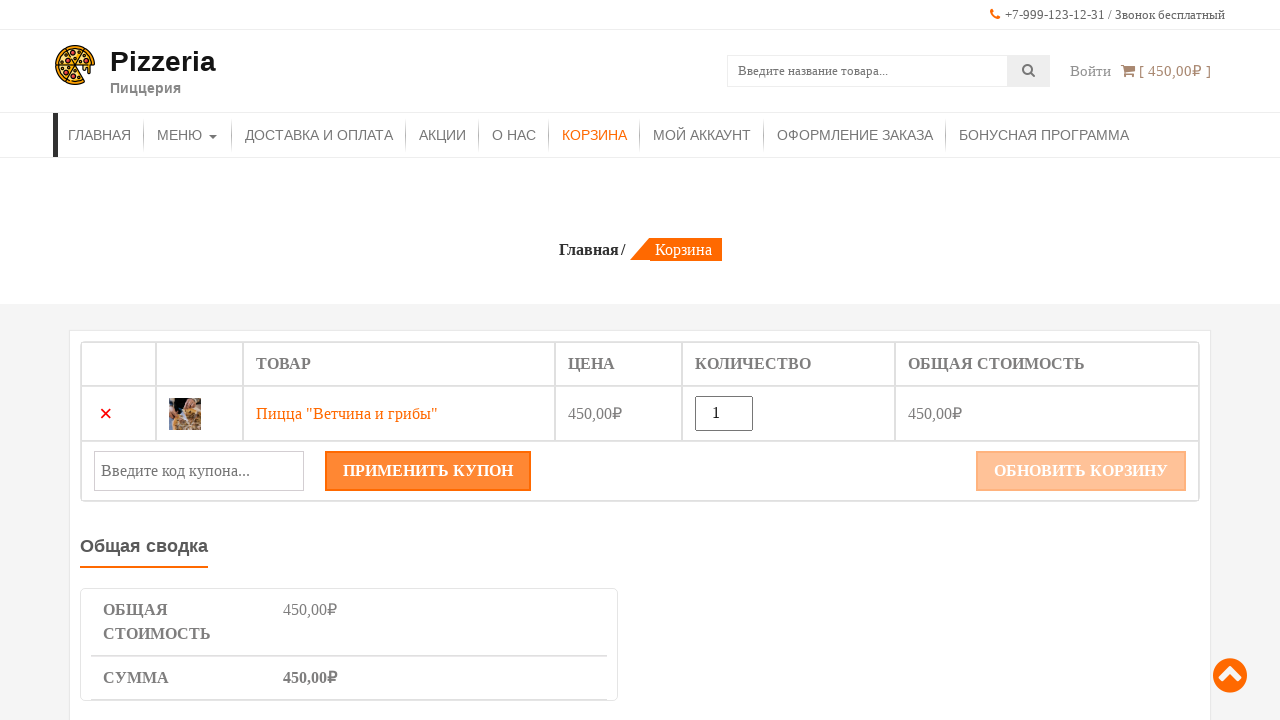

Waited for cart page to load
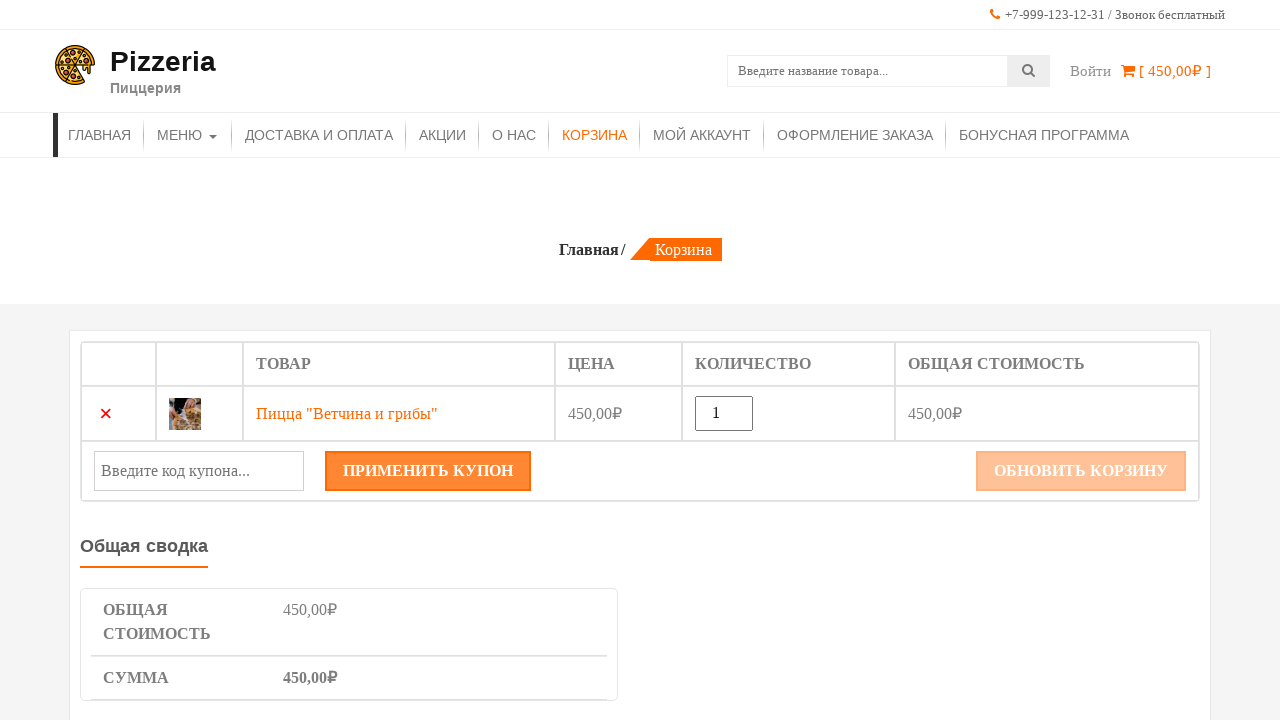

Clicked remove button to remove pizza from cart at (106, 414) on xpath=//*[@class="remove"]
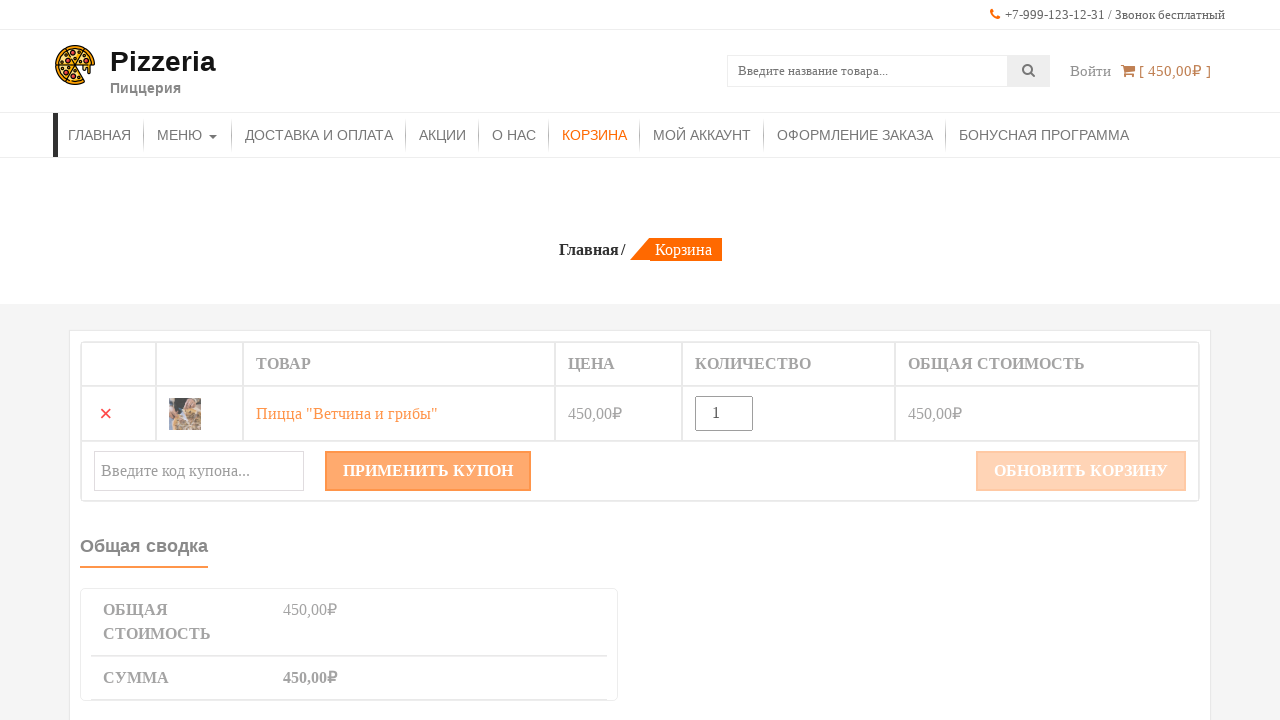

Waited for pizza to be removed from cart
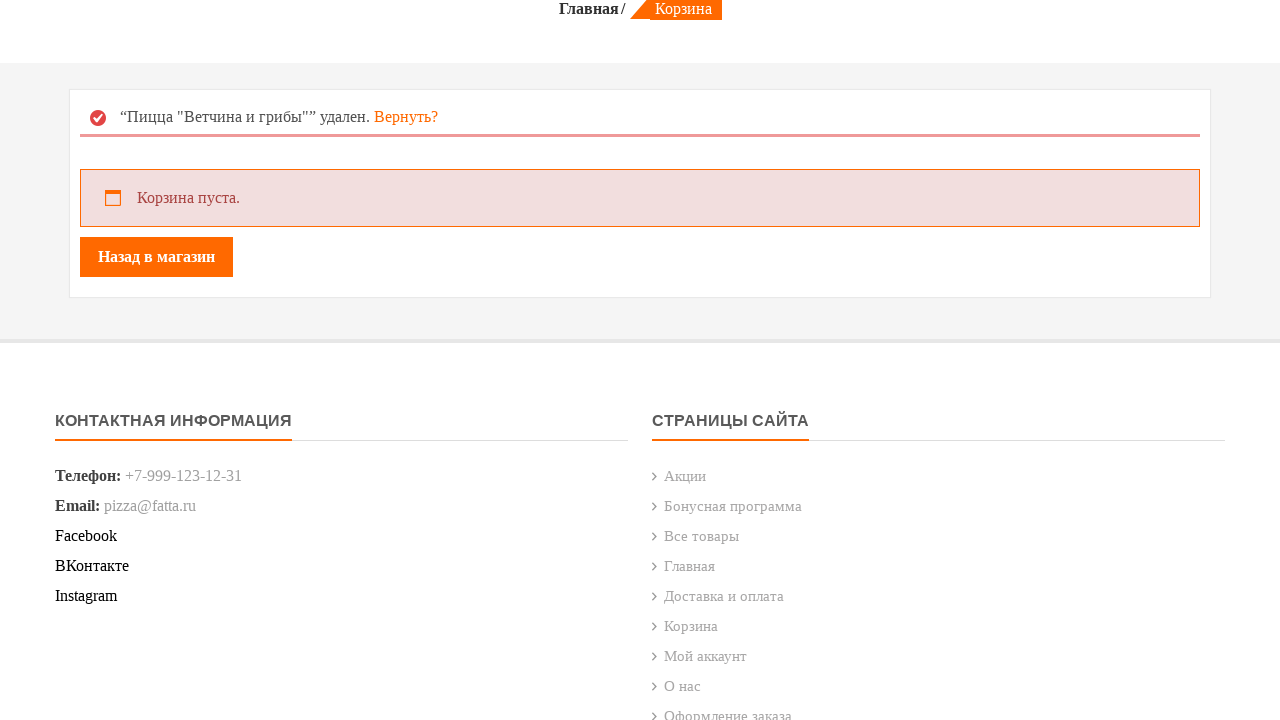

Located empty cart message element
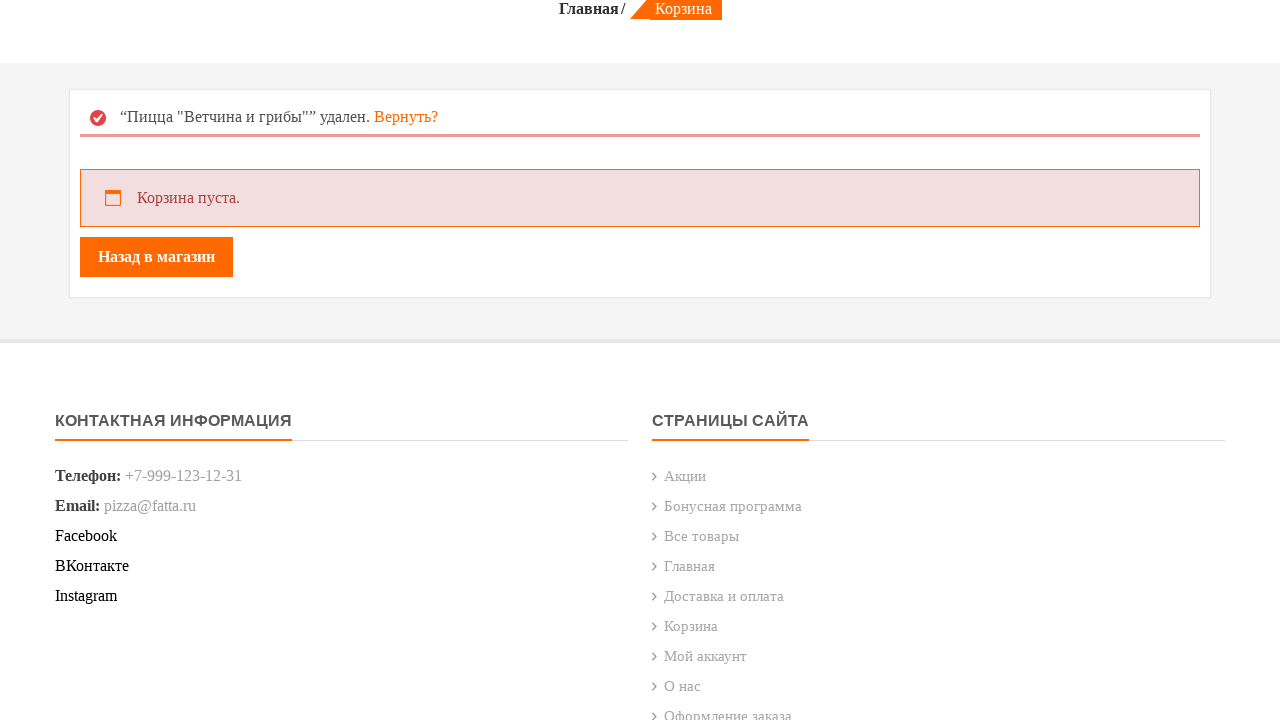

Verified that cart is empty with message 'Корзина пуста.'
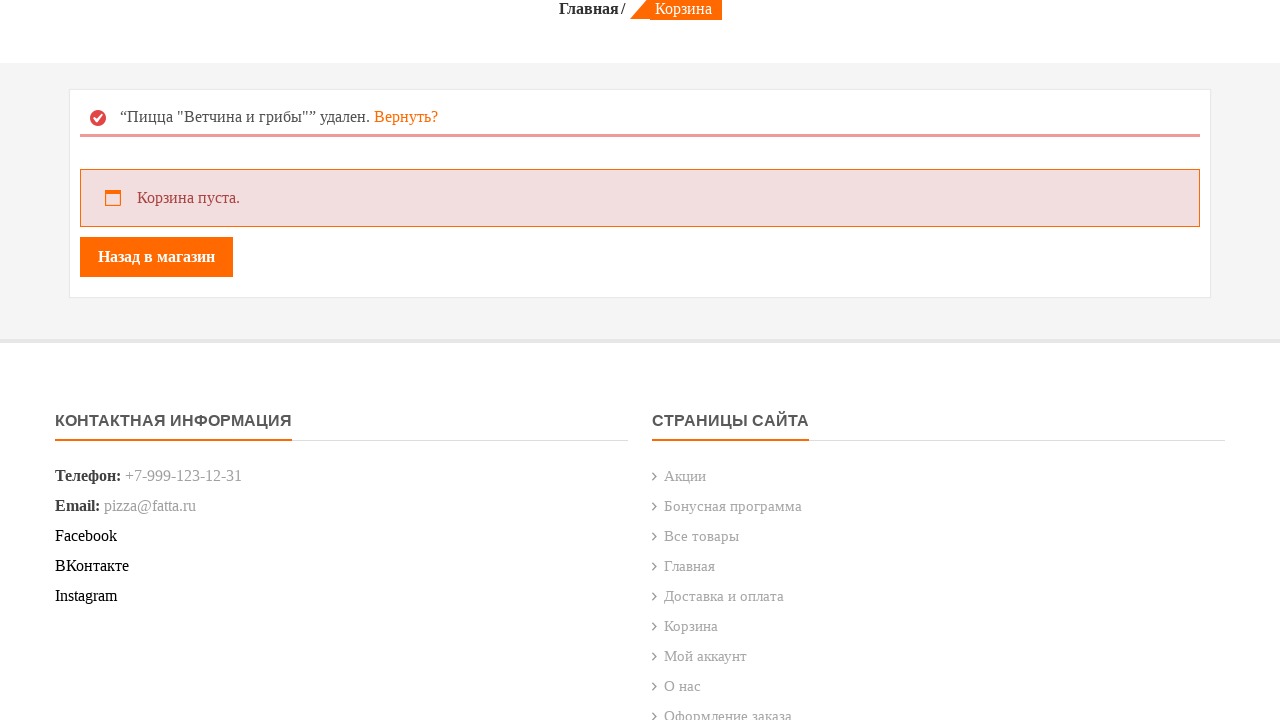

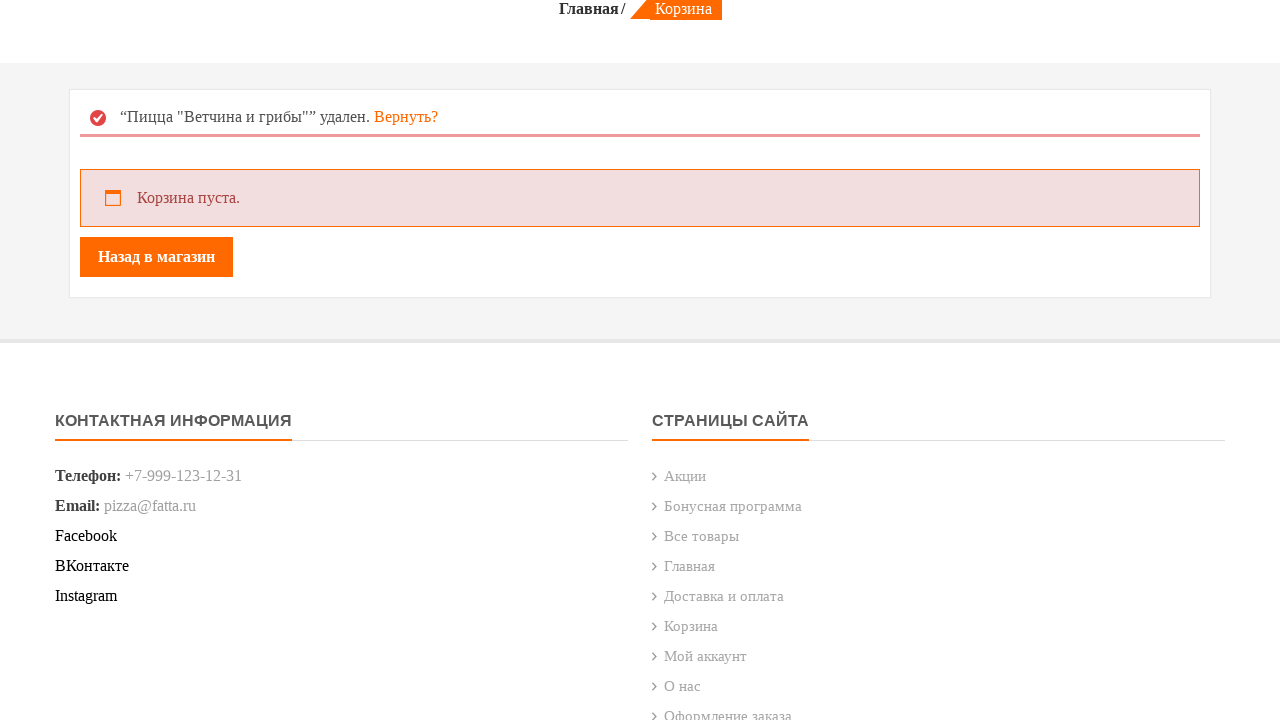